Tests button clicking functionality by navigating to the button page, clicking multiple buttons, and verifying the success message appears.

Starting URL: https://savkk.github.io/selenium-practice/

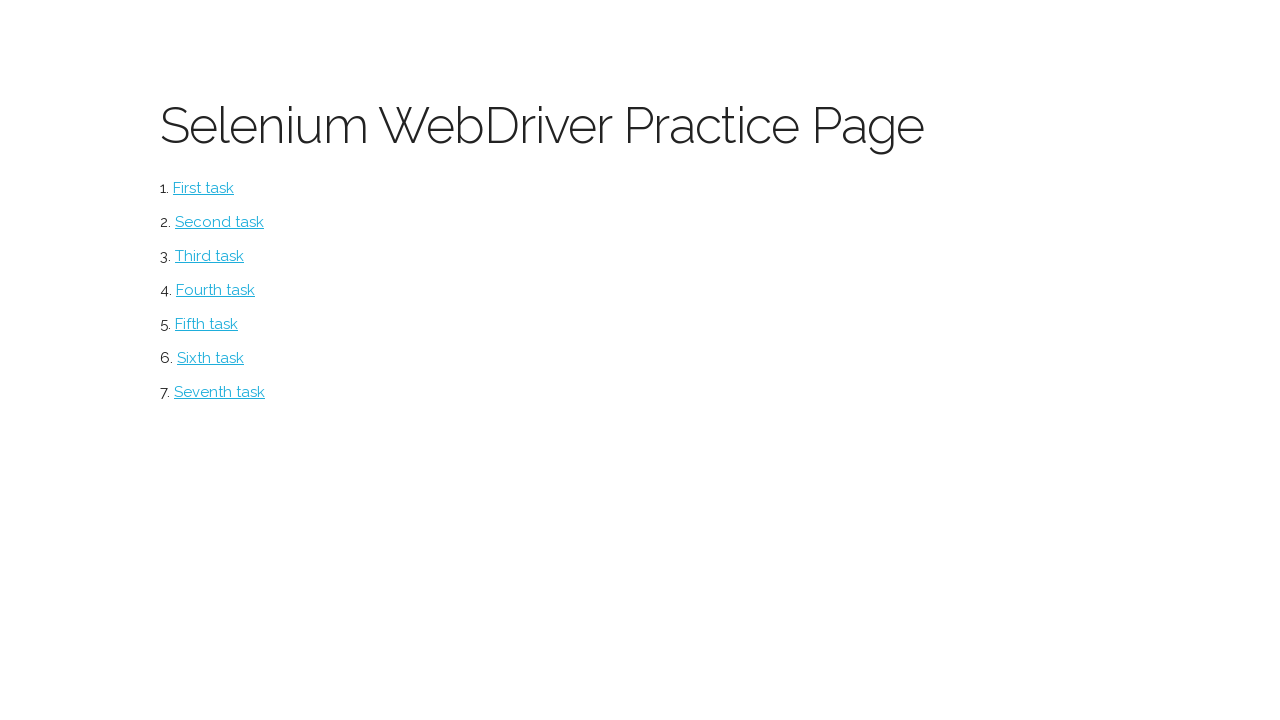

Clicked on Button menu item at (204, 188) on #button
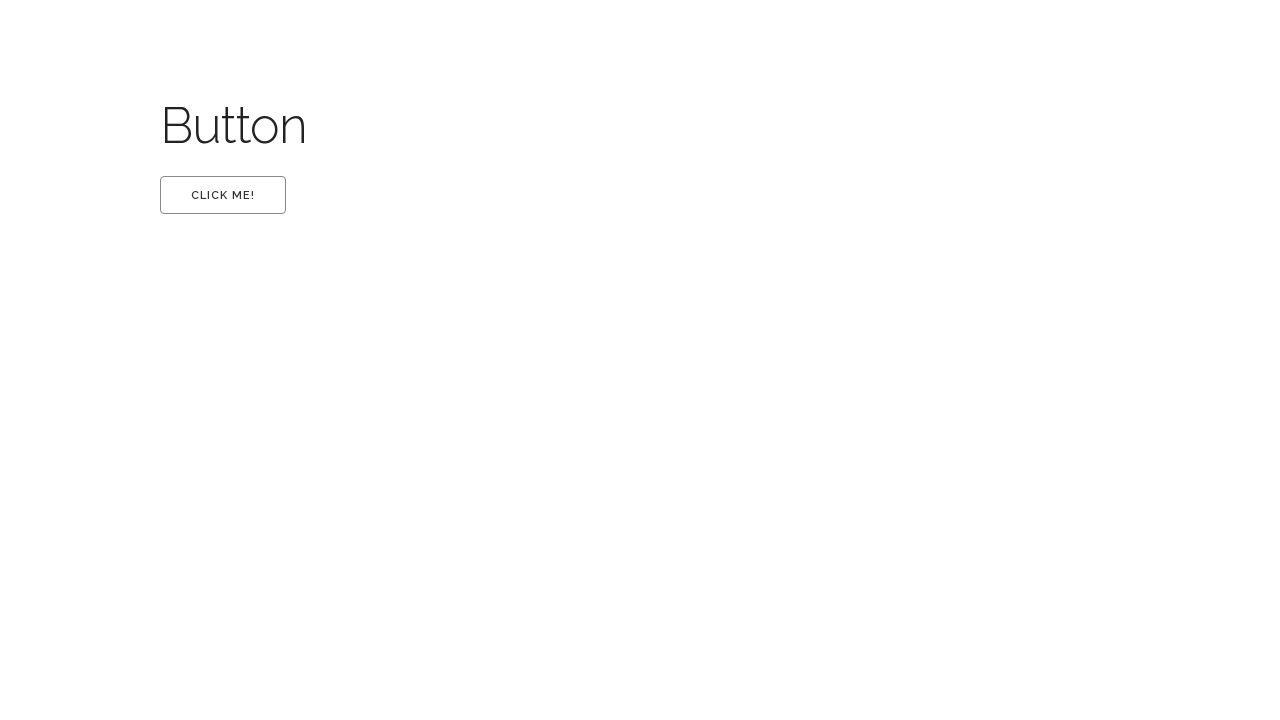

Clicked the first button at (223, 195) on #first
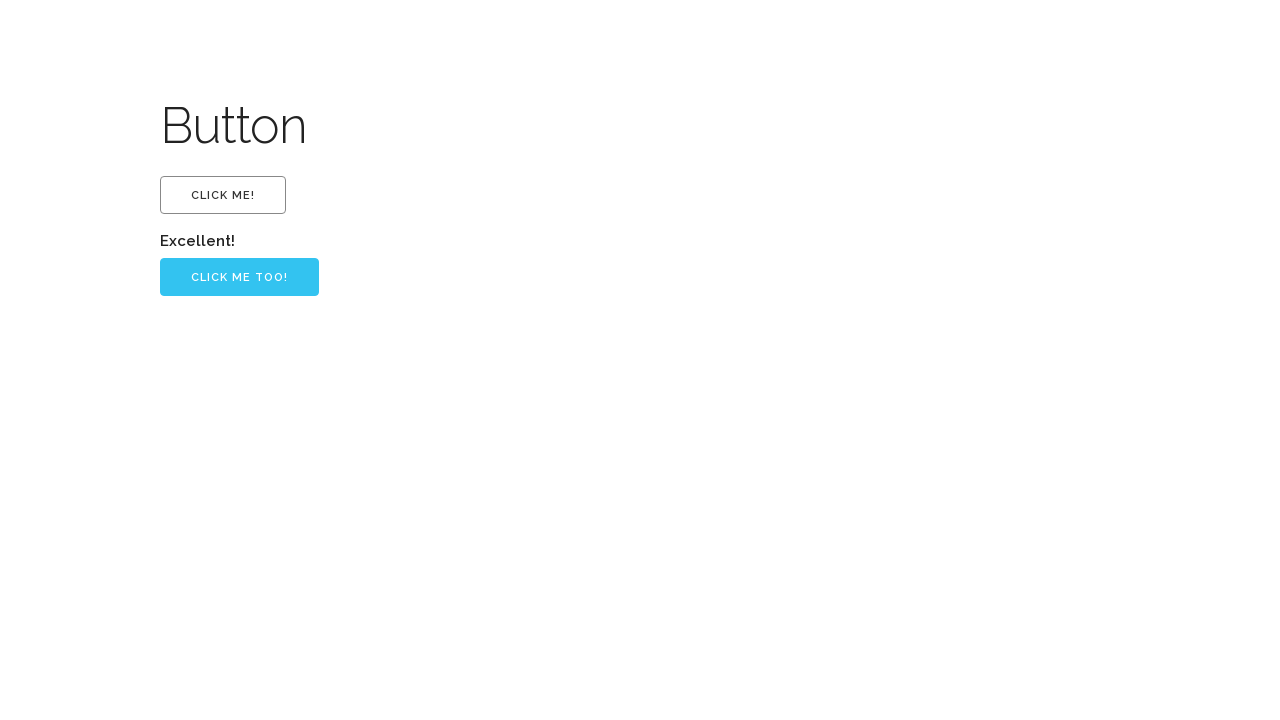

Clicked the 'Click me too!' button at (240, 277) on input[value='Click me too!']
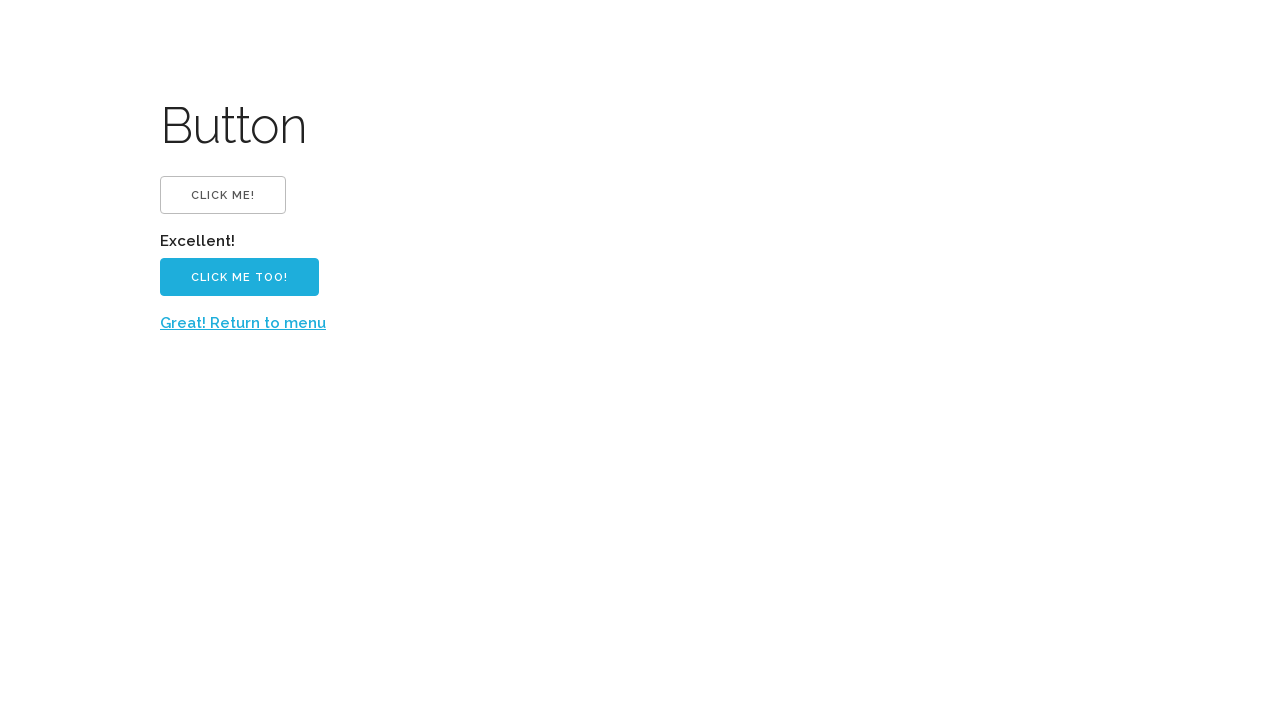

Located success message link
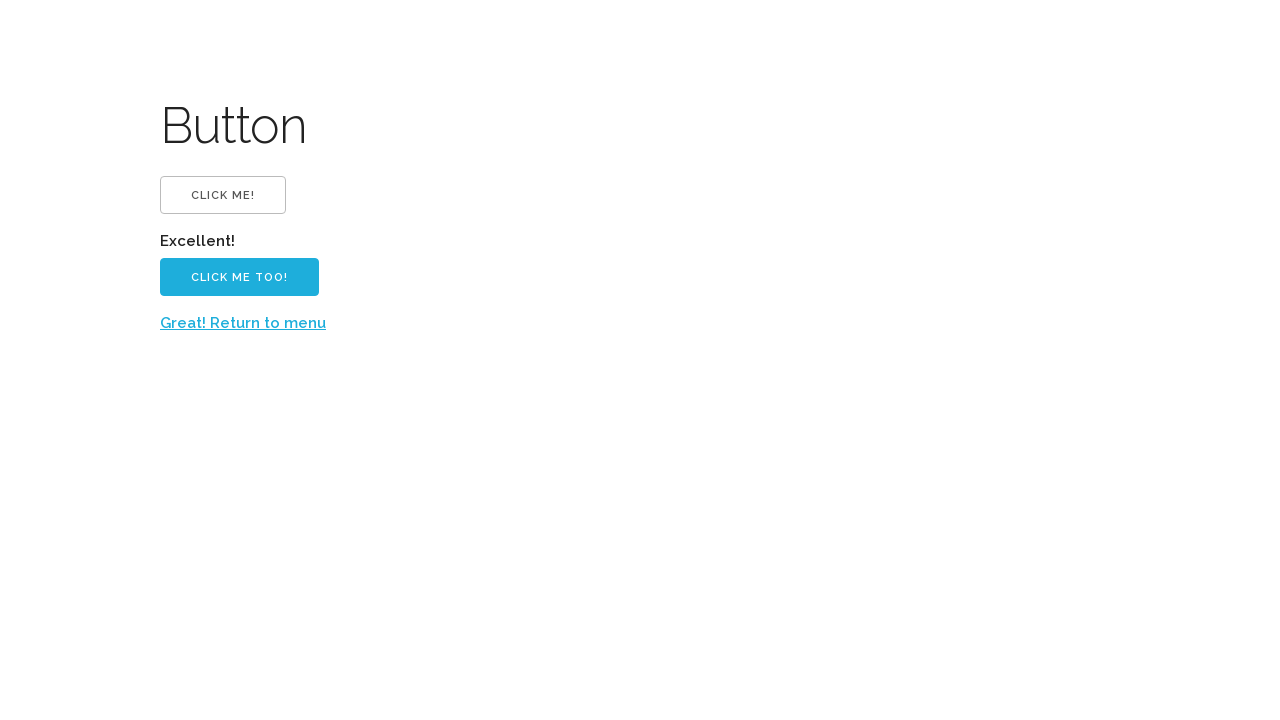

Verified success message 'Great! Return to menu' appears
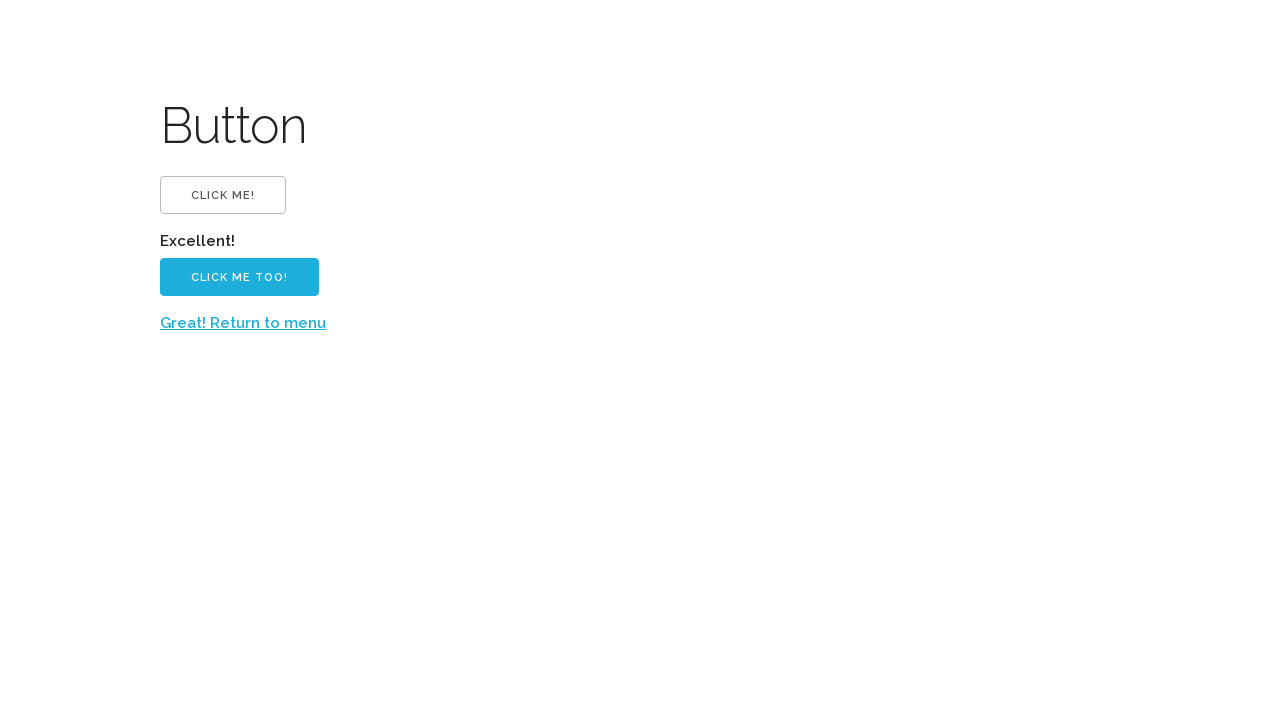

Clicked success message link to return to menu at (243, 323) on a:has-text('Great! Return to menu')
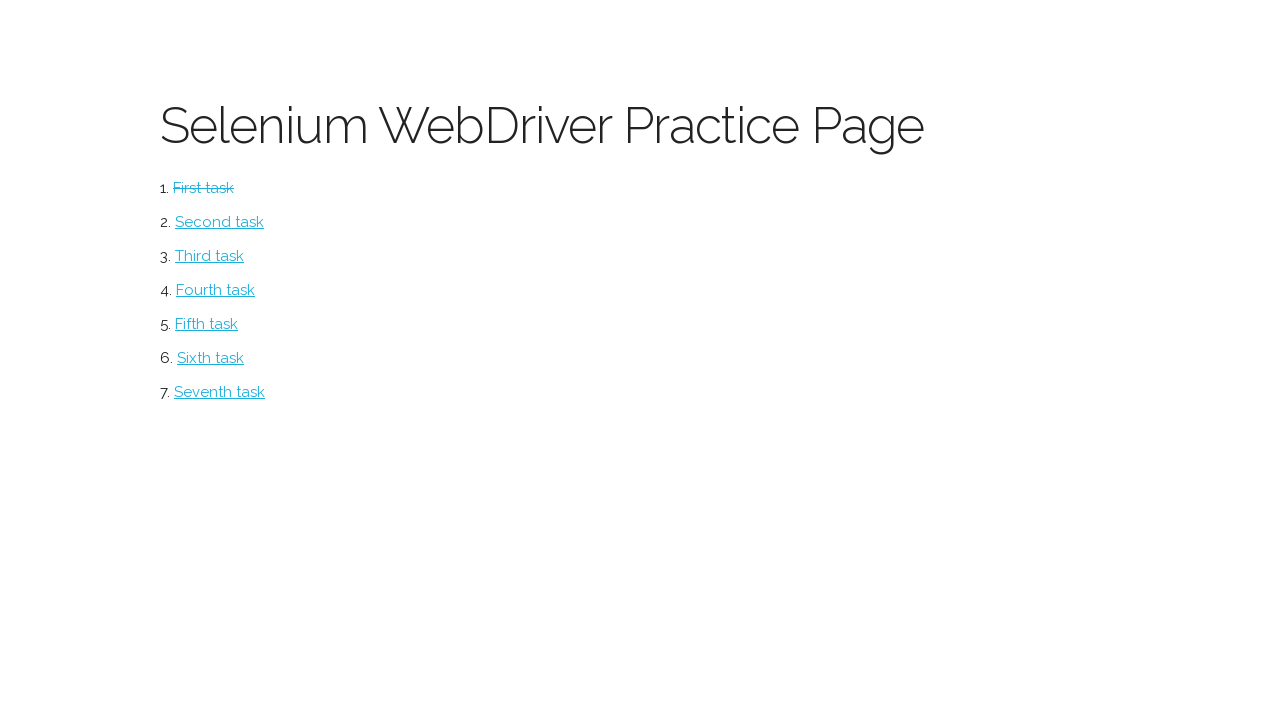

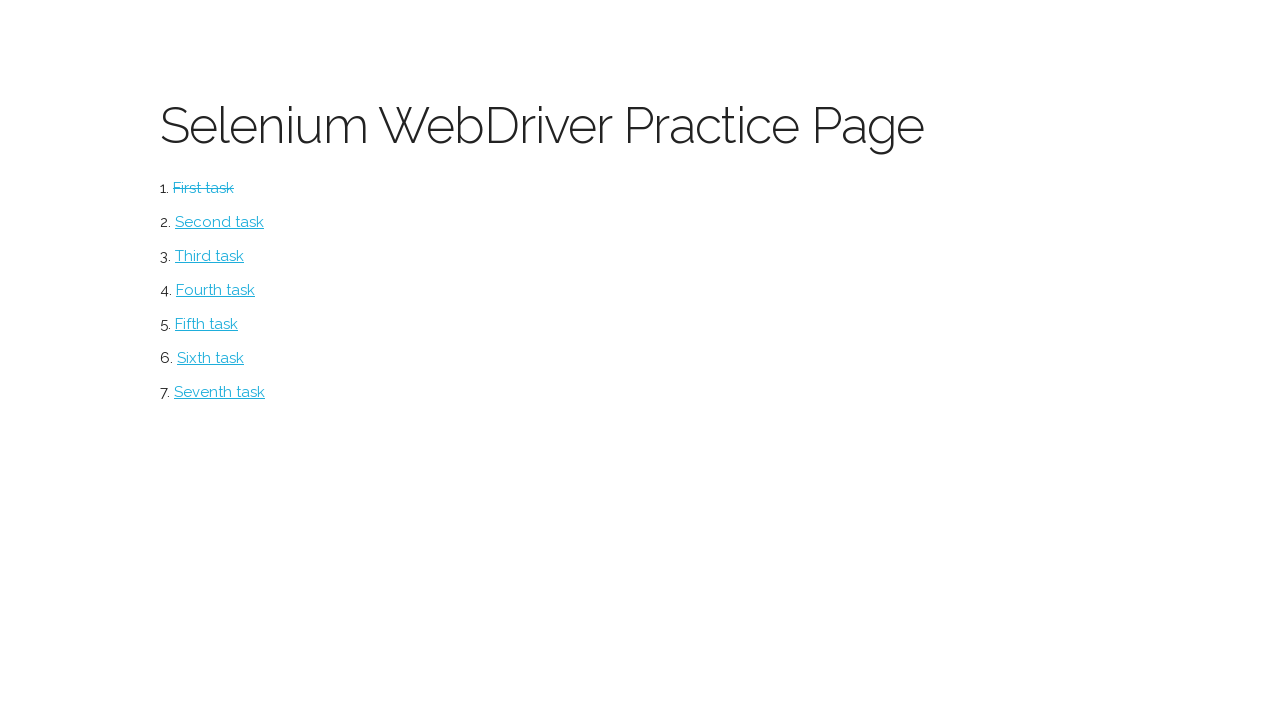